Tests browser window handling by clicking a link that opens a new window, then switching between windows to find one with a specific title.

Starting URL: https://opensource-demo.orangehrmlive.com/web/index.php/auth/login

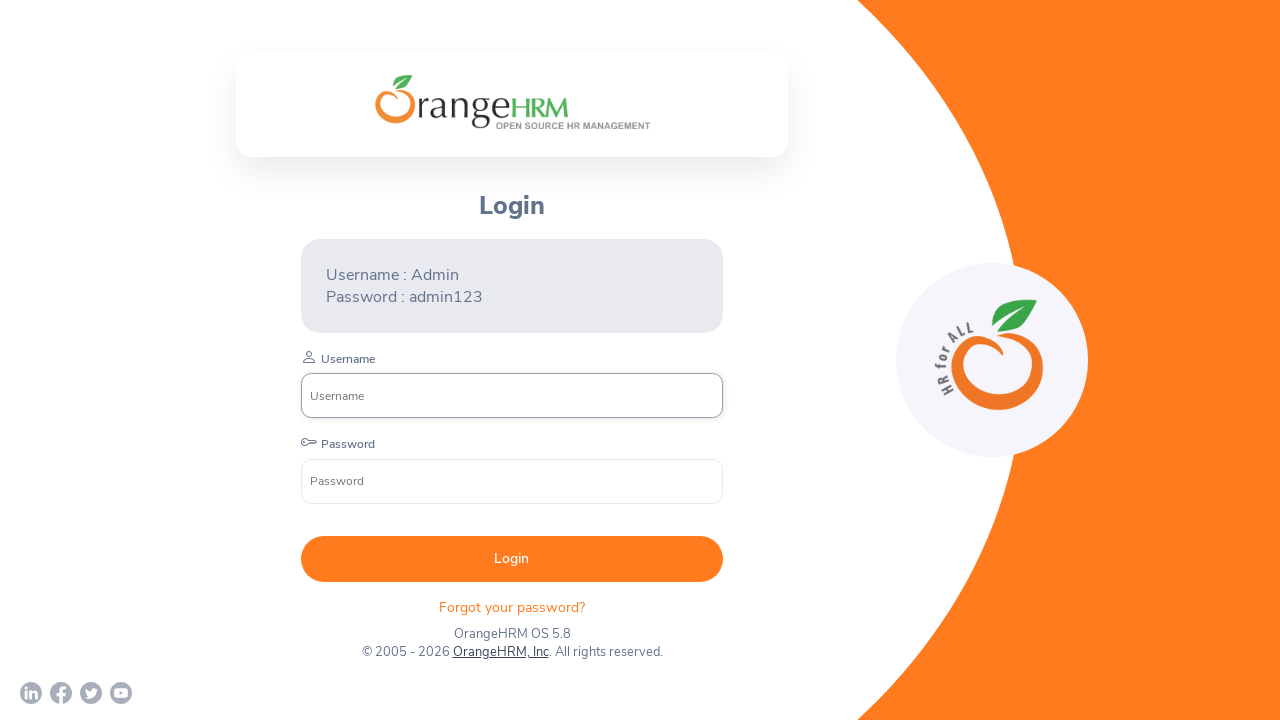

Clicked OrangeHRM, Inc link and captured new window at (500, 652) on xpath=//a[normalize-space()='OrangeHRM, Inc']
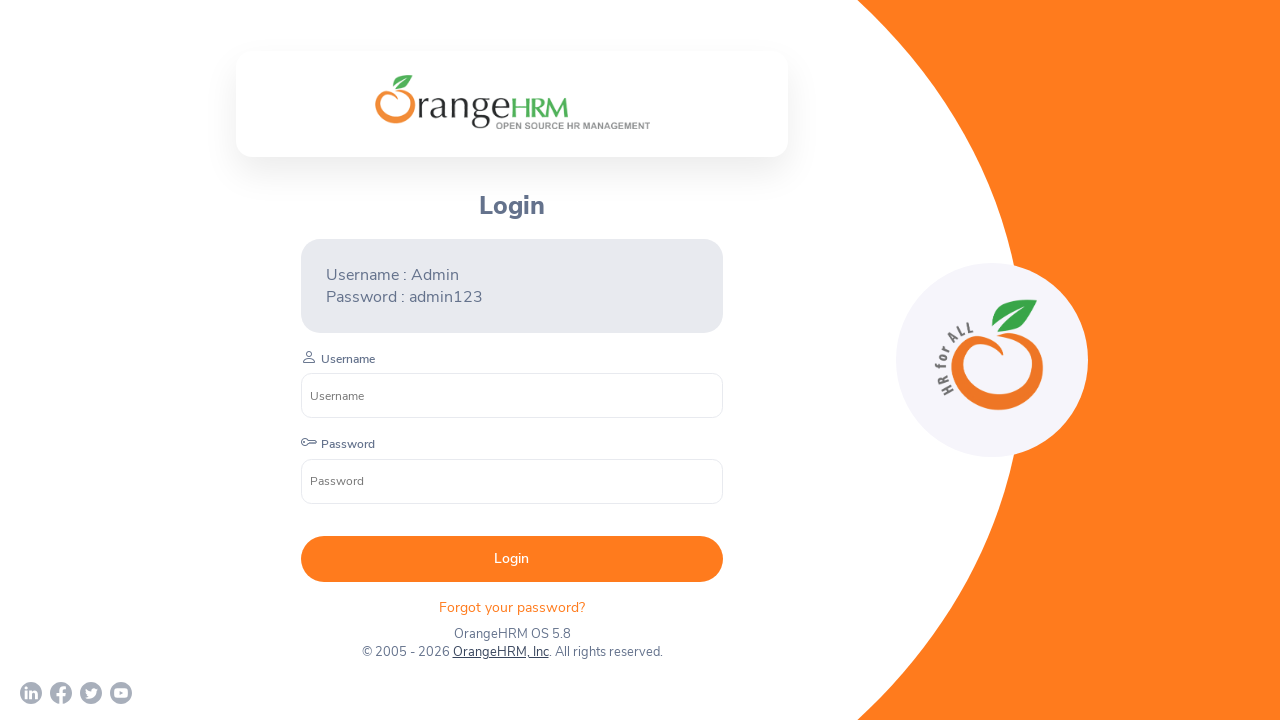

New window loaded completely
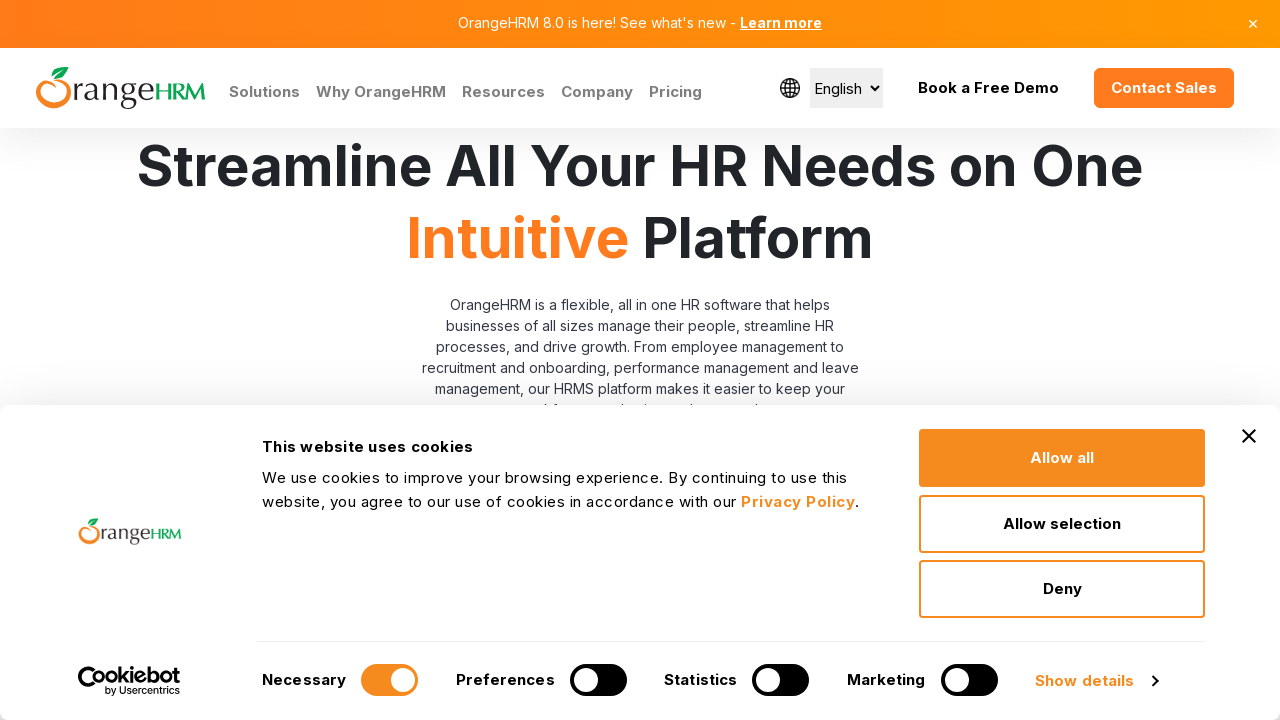

Retrieved all pages in browser context
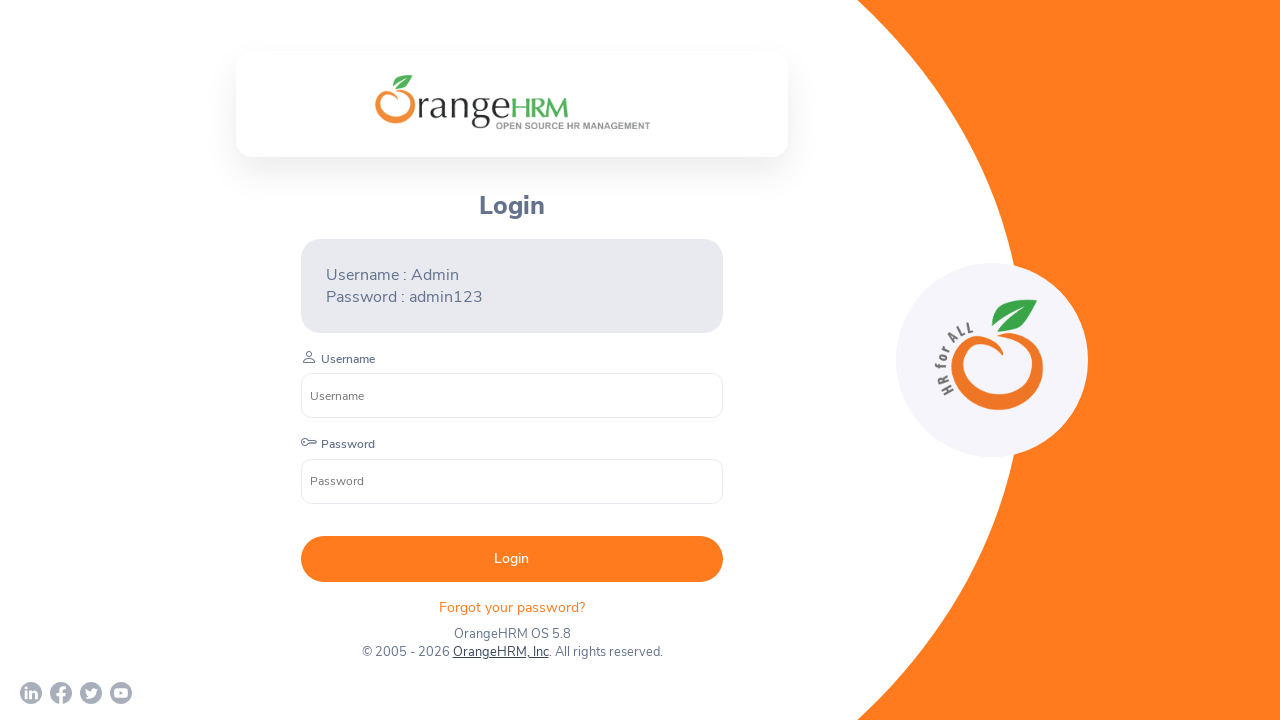

Found window with title 'OrangeHRM' - URL: https://opensource-demo.orangehrmlive.com/web/index.php/auth/login
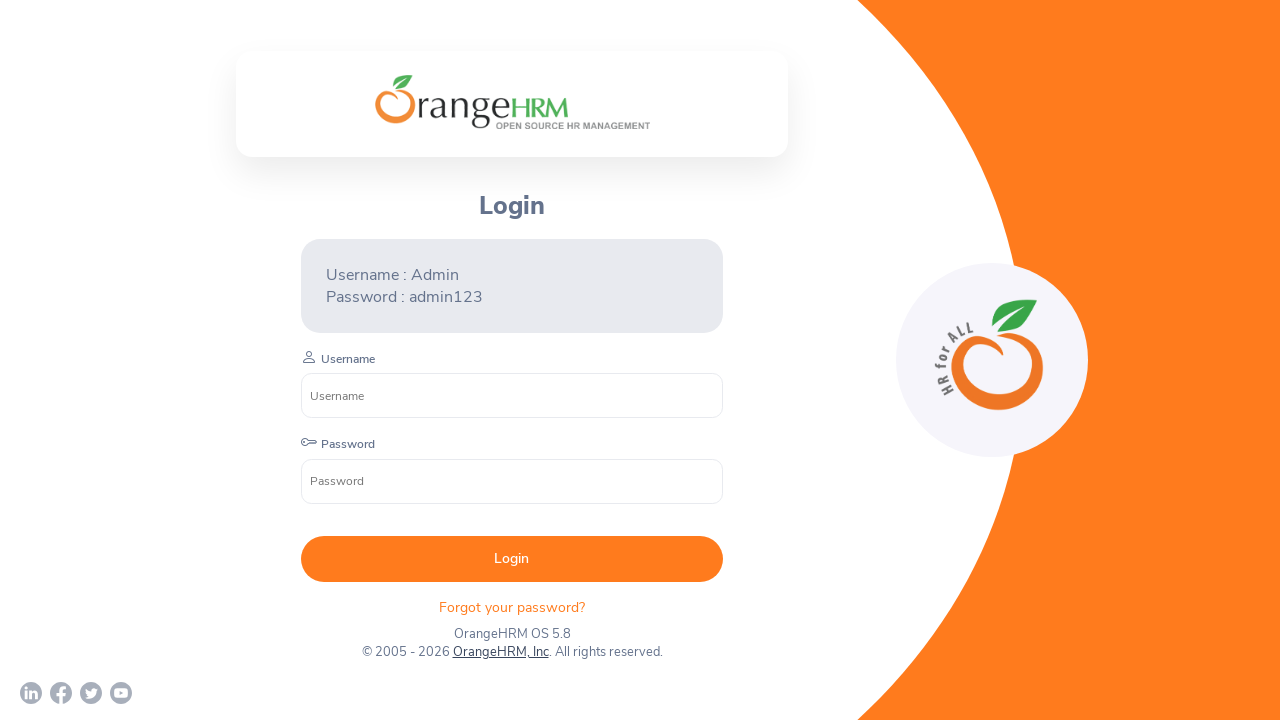

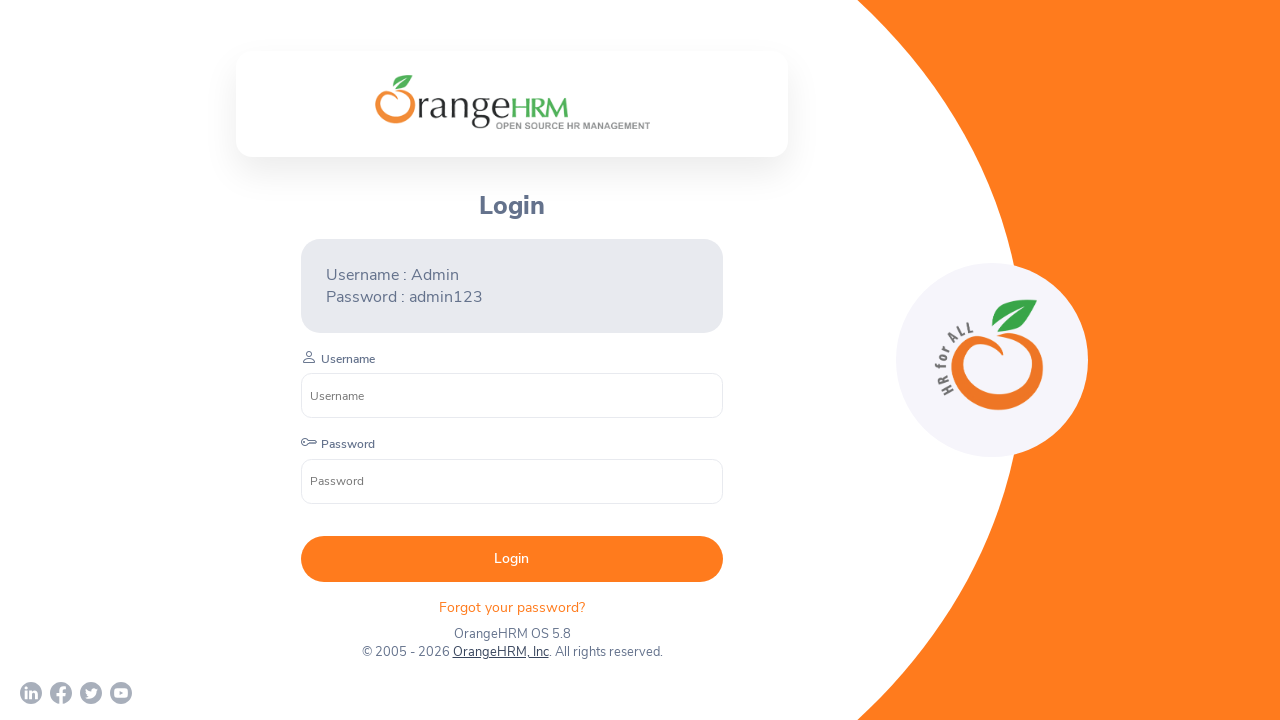